Tests slider widget functionality by dragging the slider handle to a new position and verifying the value changes

Starting URL: https://demoqa.com/slider

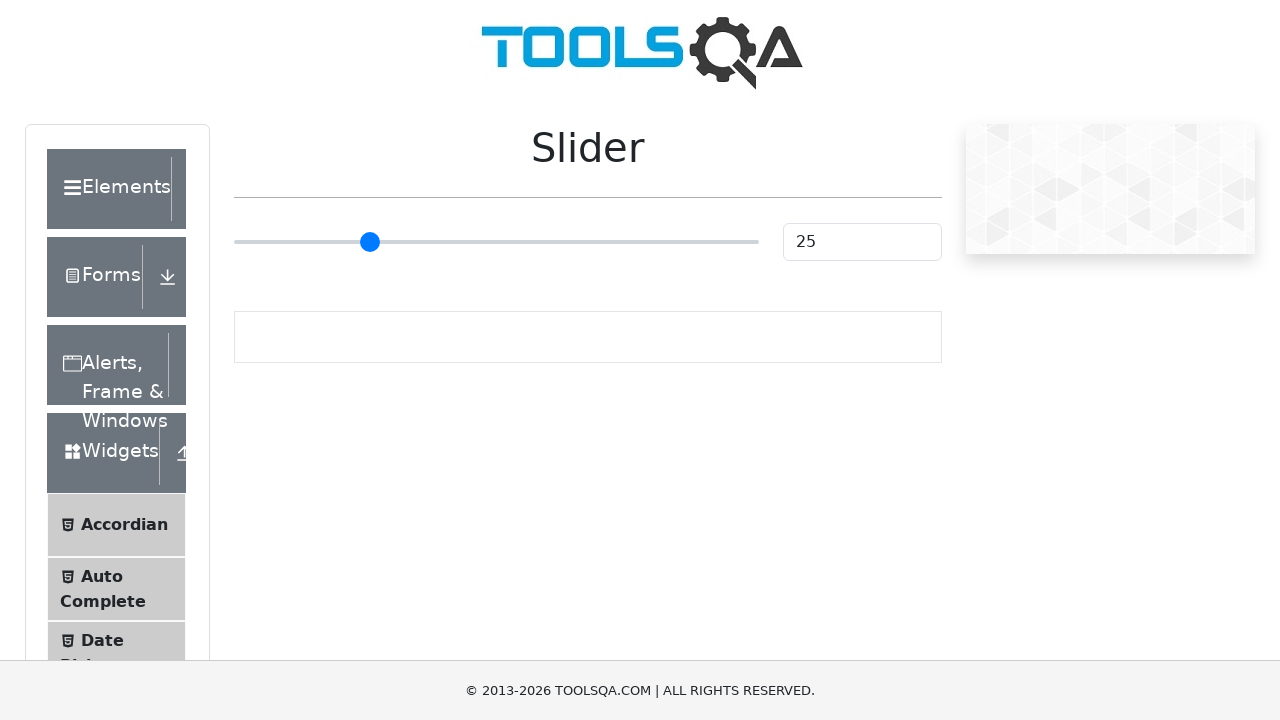

Retrieved initial slider value
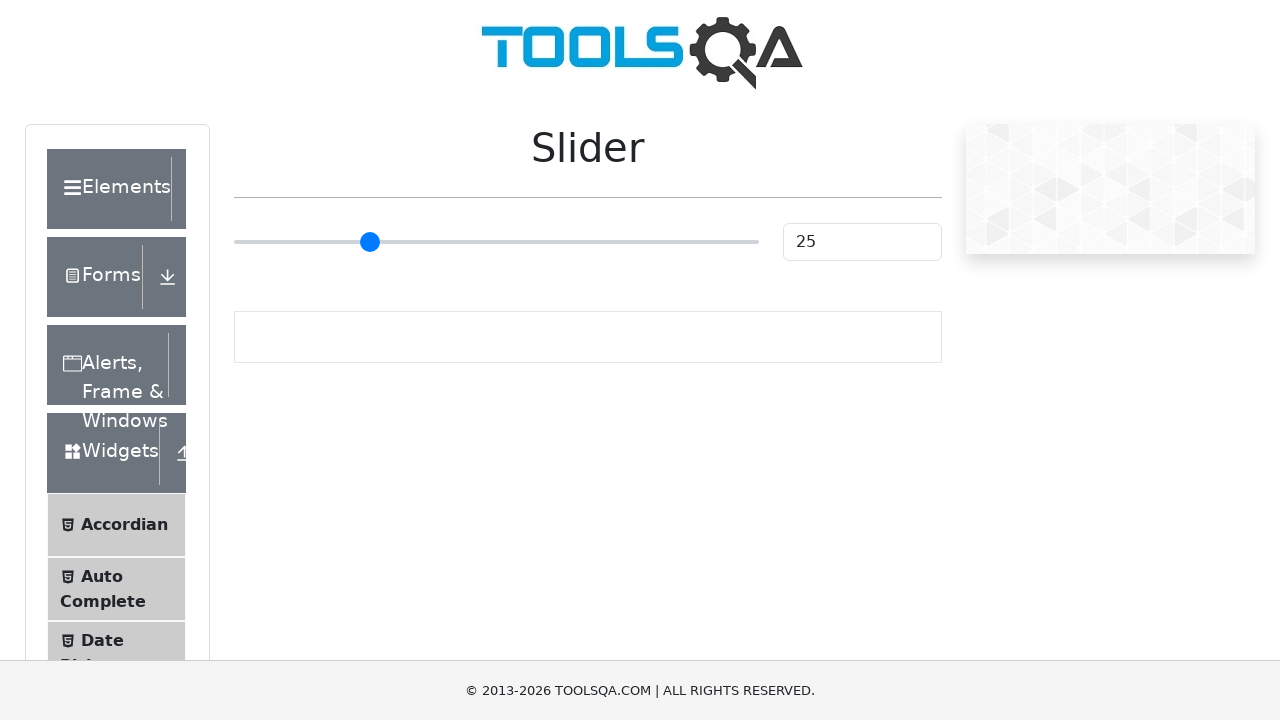

Located slider element
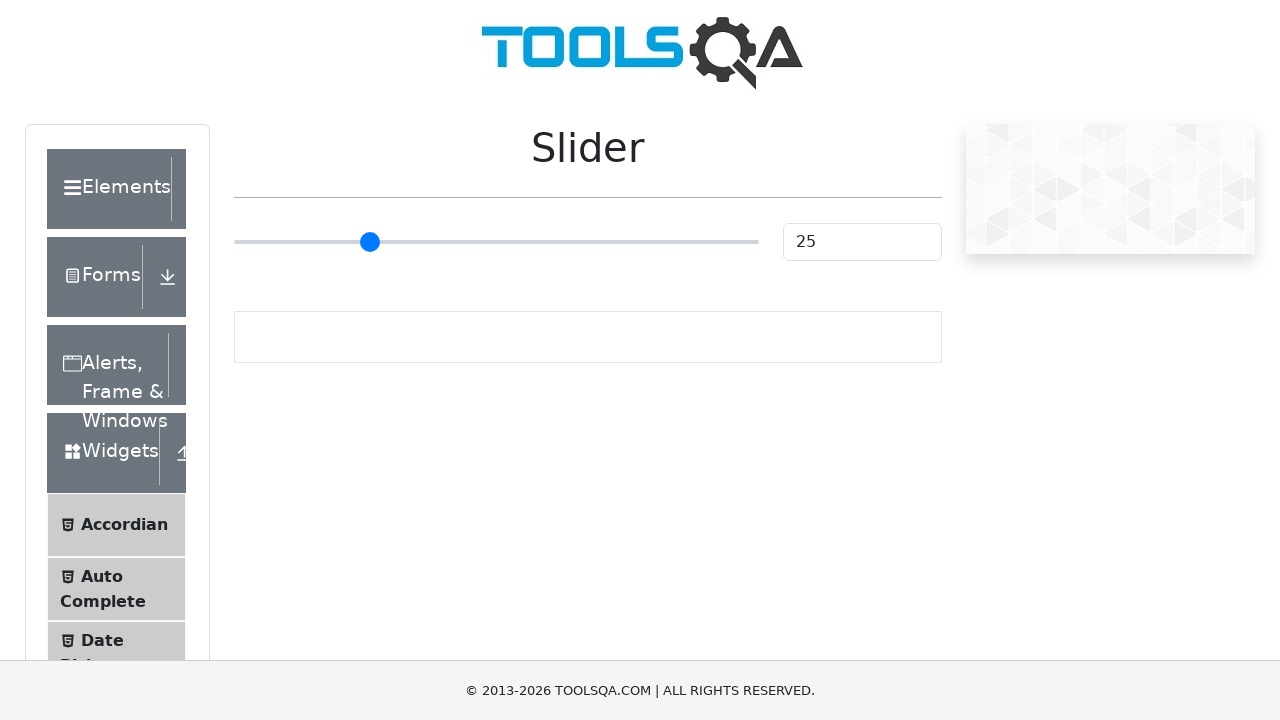

Retrieved slider bounding box for drag calculation
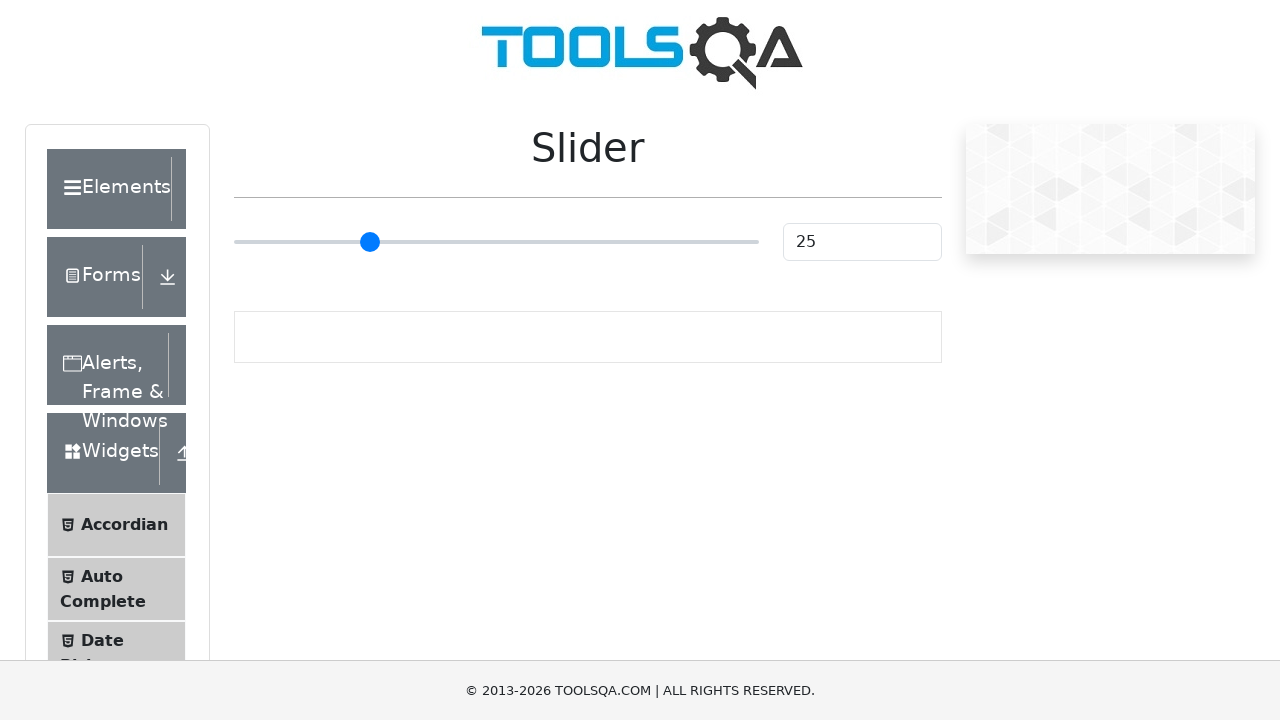

Moved mouse to slider starting position (25% of width) at (365, 242)
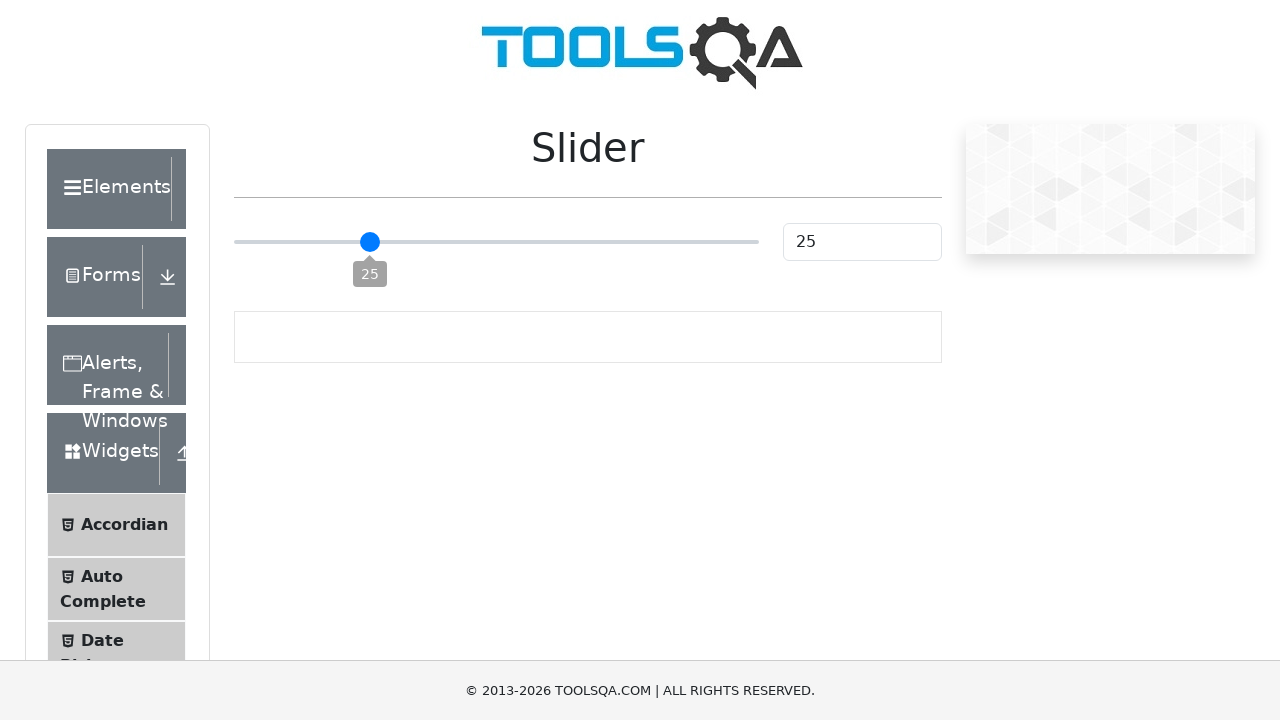

Pressed mouse button down to start drag at (365, 242)
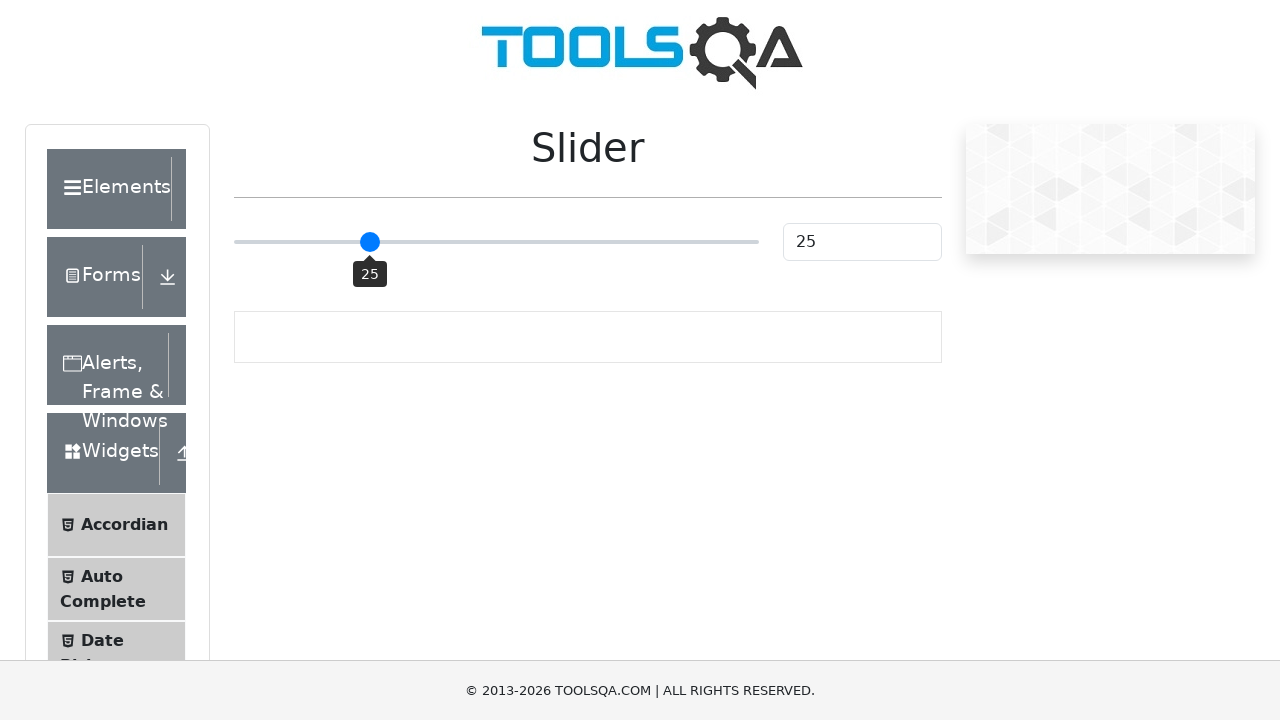

Dragged slider to 75% position at (627, 242)
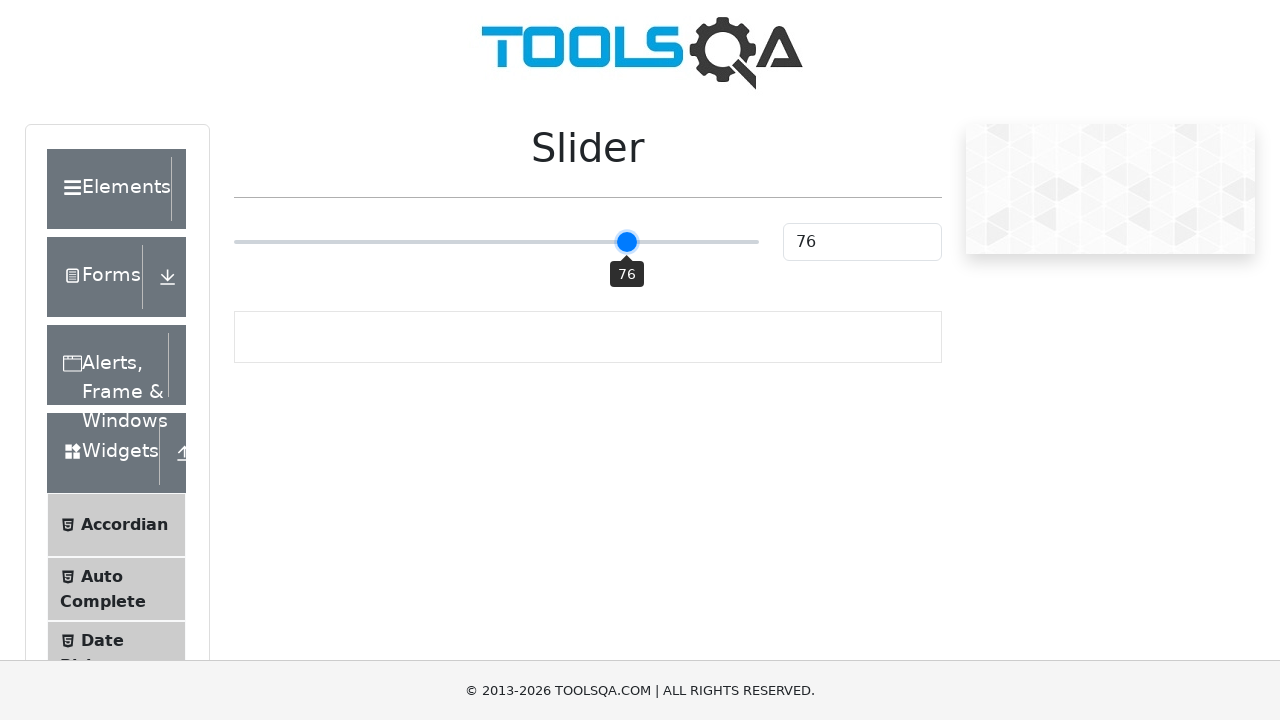

Released mouse button to complete drag at (627, 242)
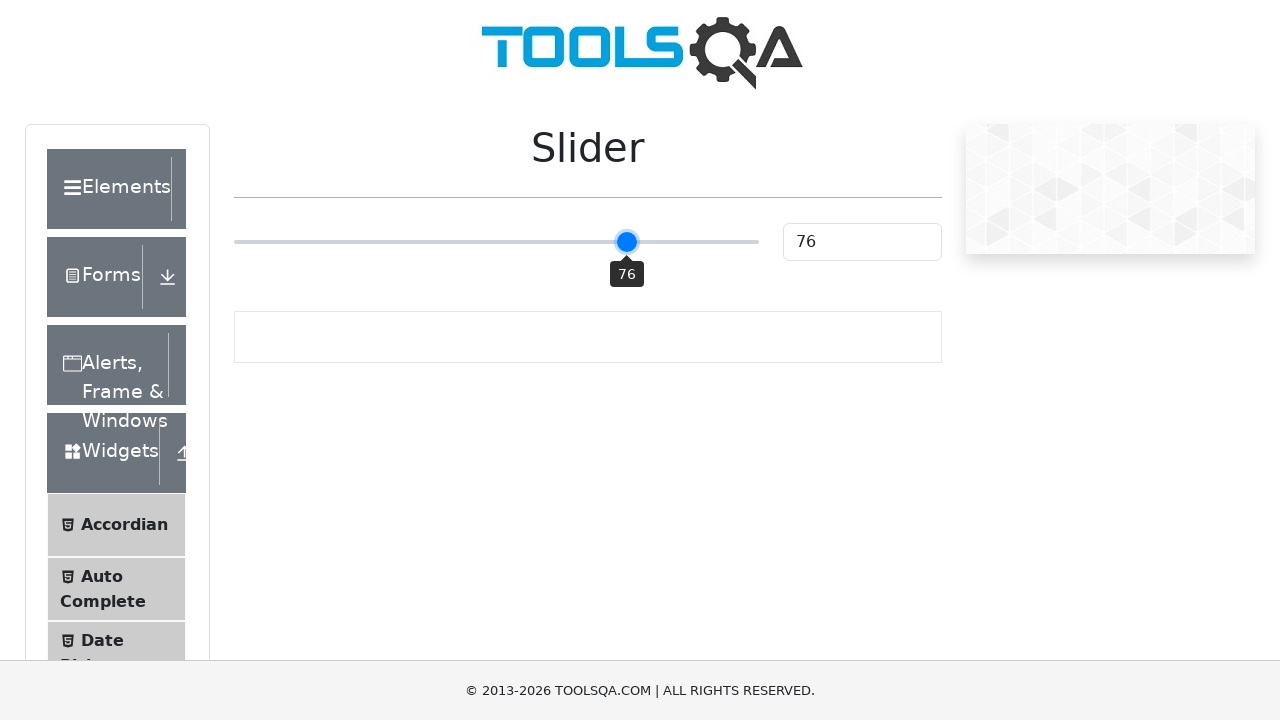

Retrieved final slider value - Initial: 25, Final: 76
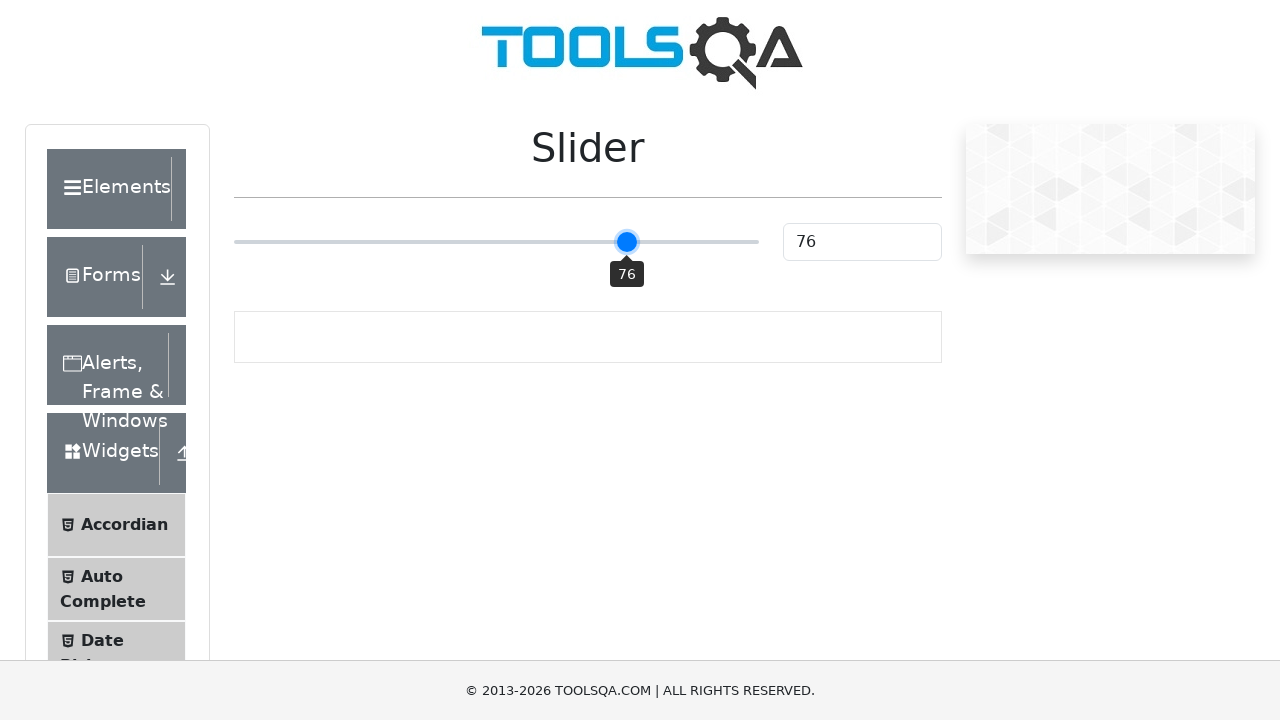

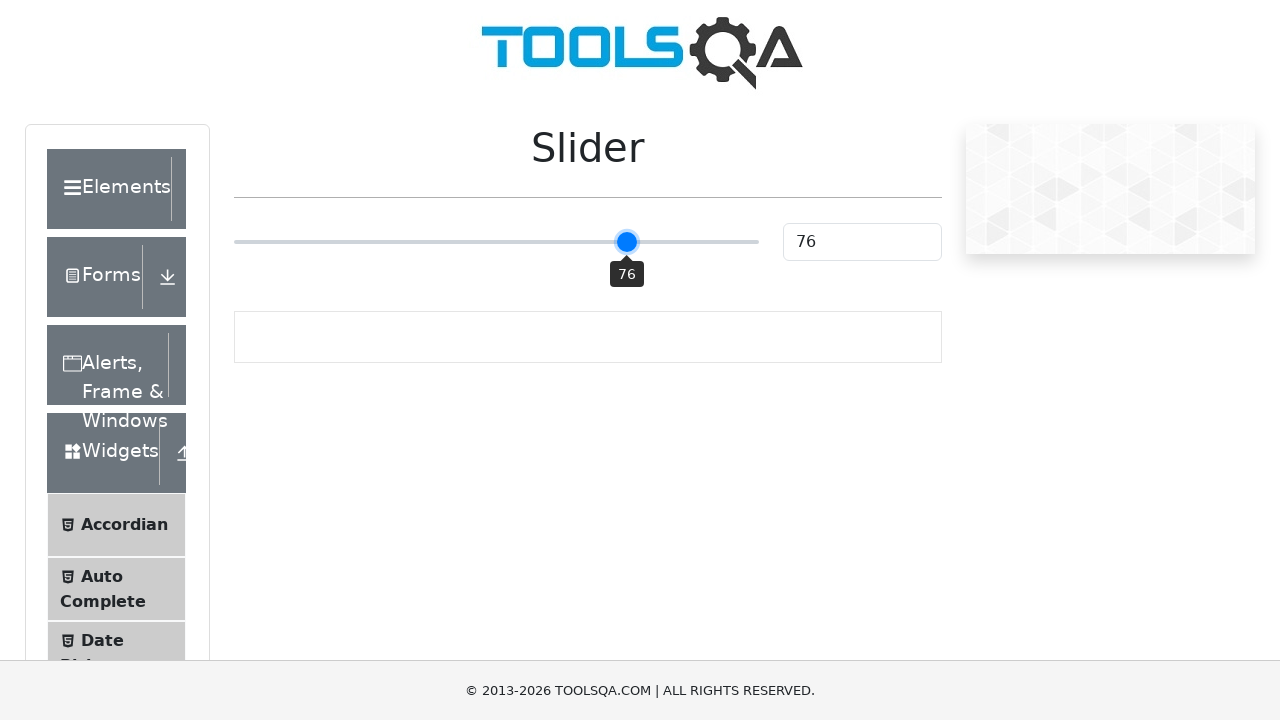